Tests Google Translate by entering Ukrainian text and verifying the German translation output

Starting URL: https://translate.google.com/?hl=uk&sl=uk&tl=de&op=translate

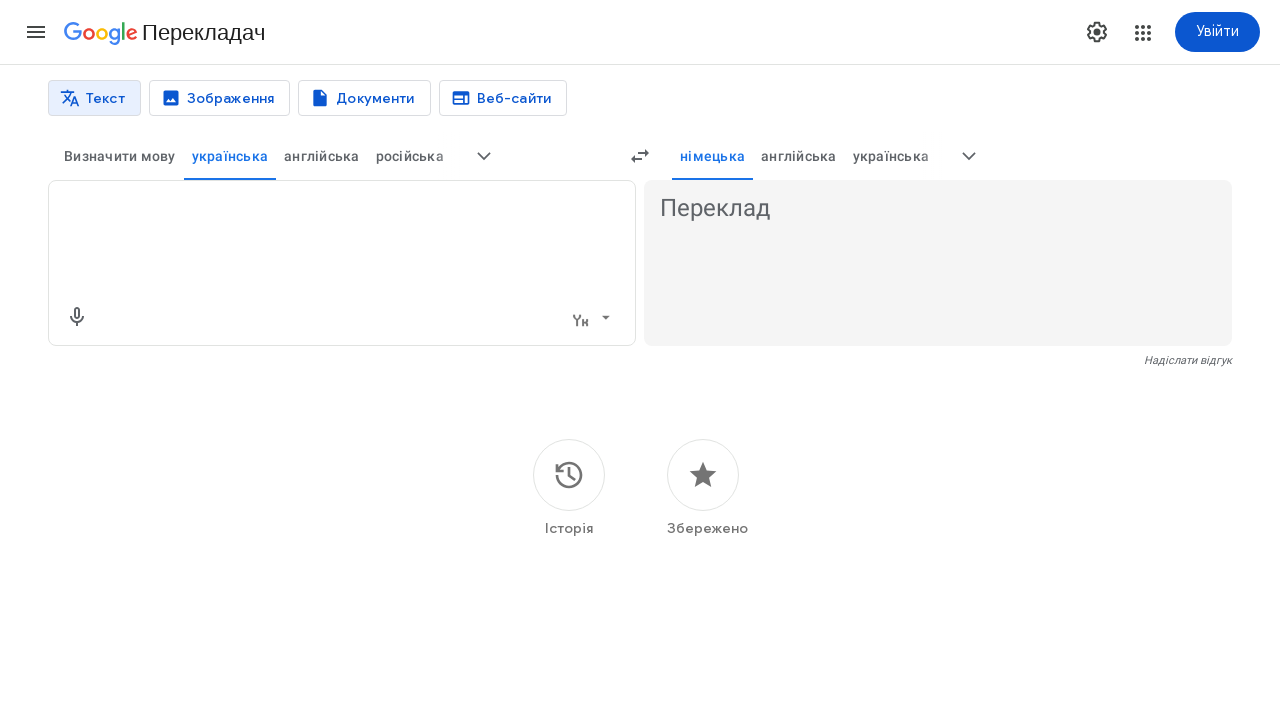

Filled translation textarea with Ukrainian text 'Я люблю тестування' on textarea
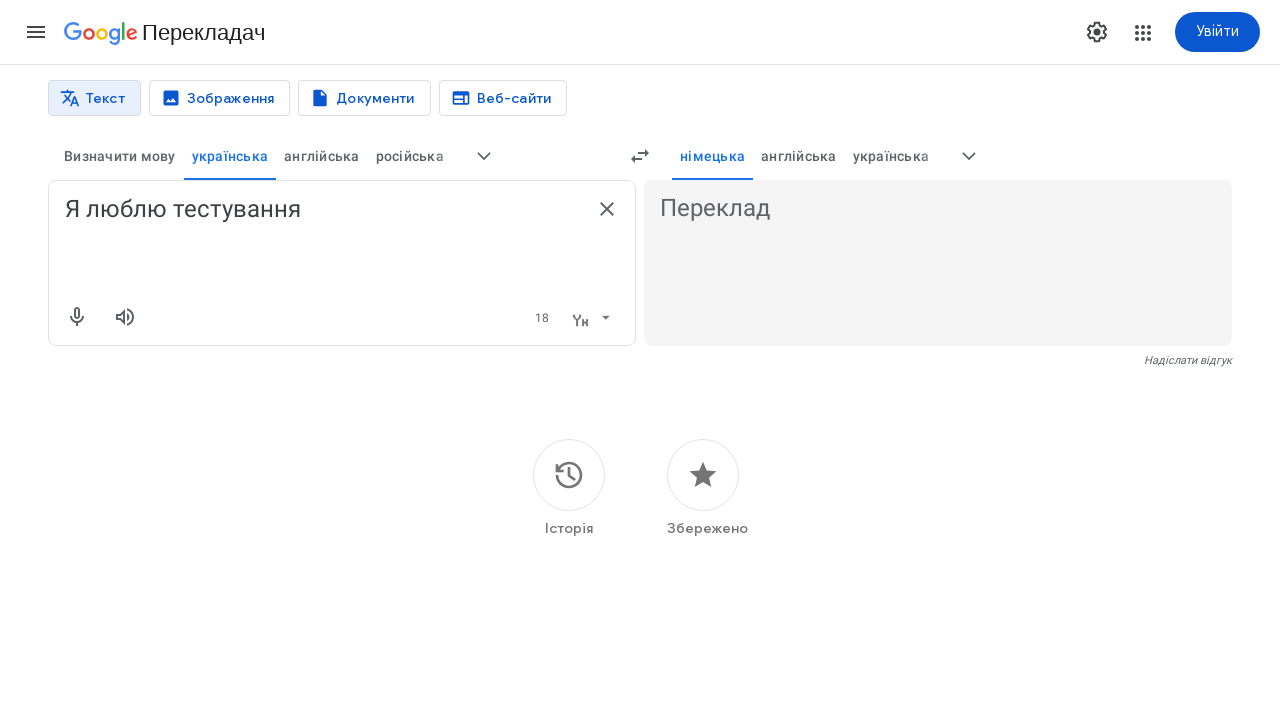

Pressed Enter to submit translation request on textarea
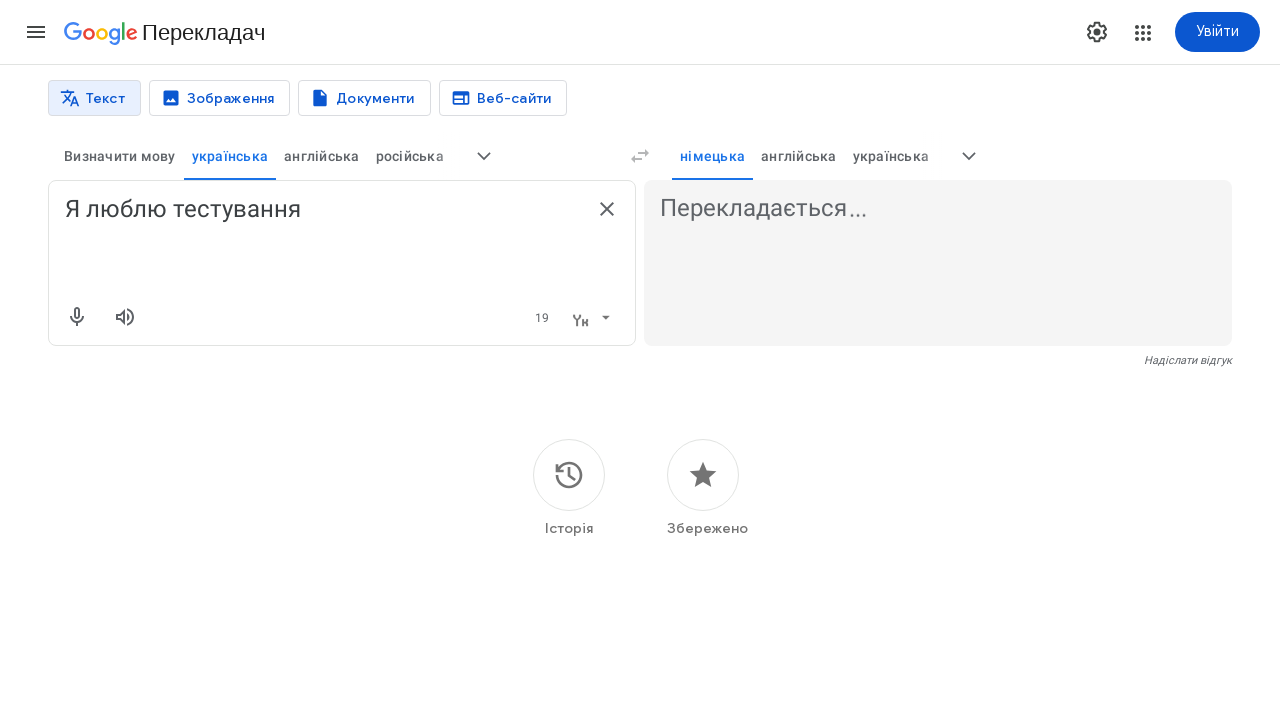

German translation output appeared
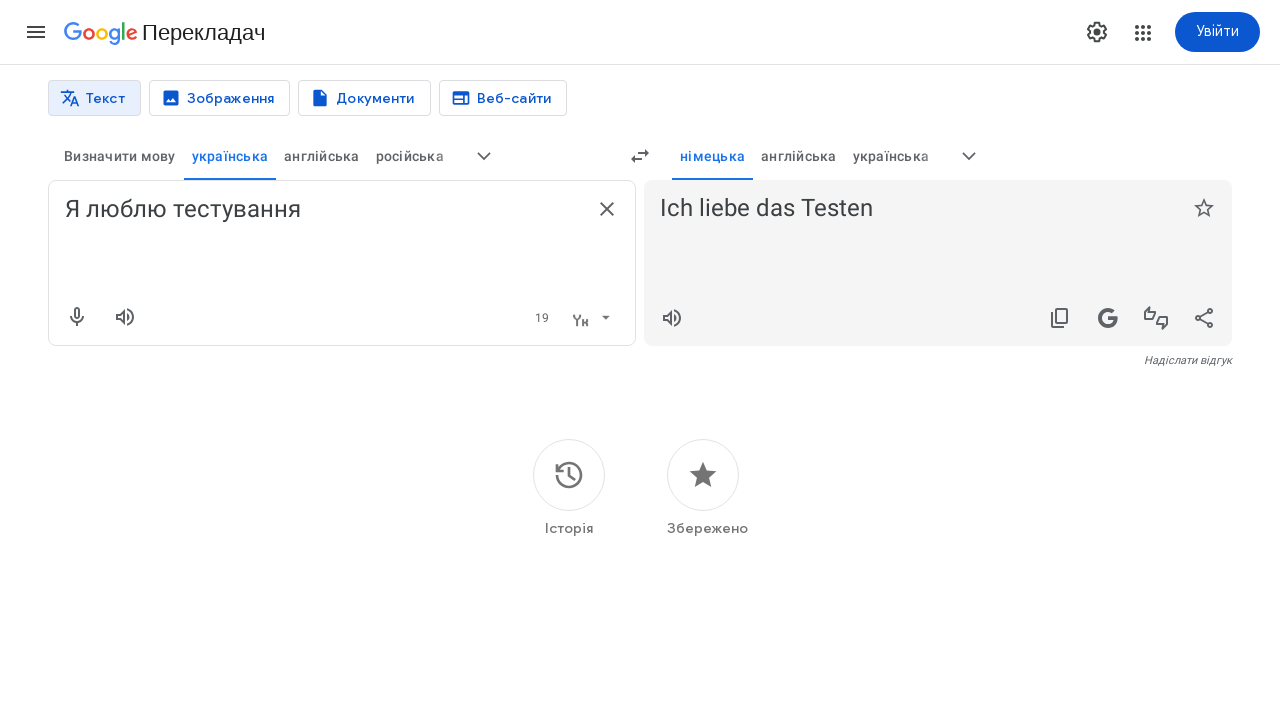

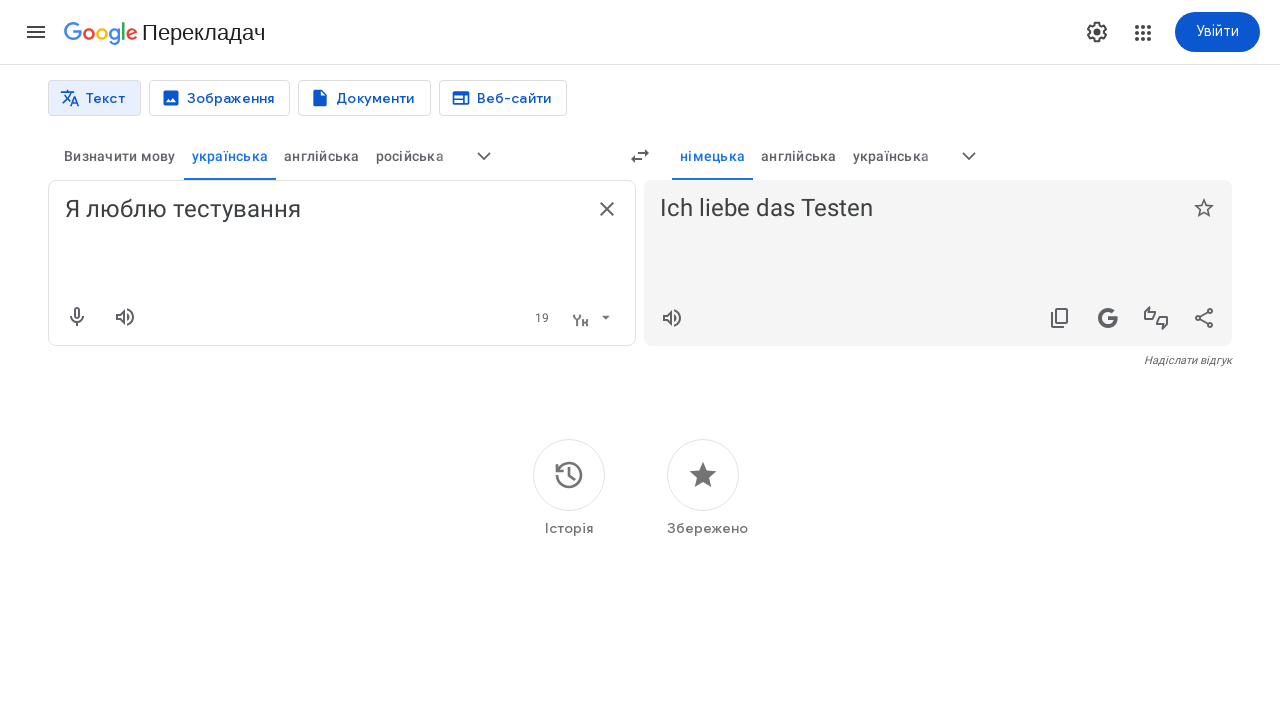